Navigates to a playground page and verifies the page URL

Starting URL: https://mrreddyautomation.com/playground/

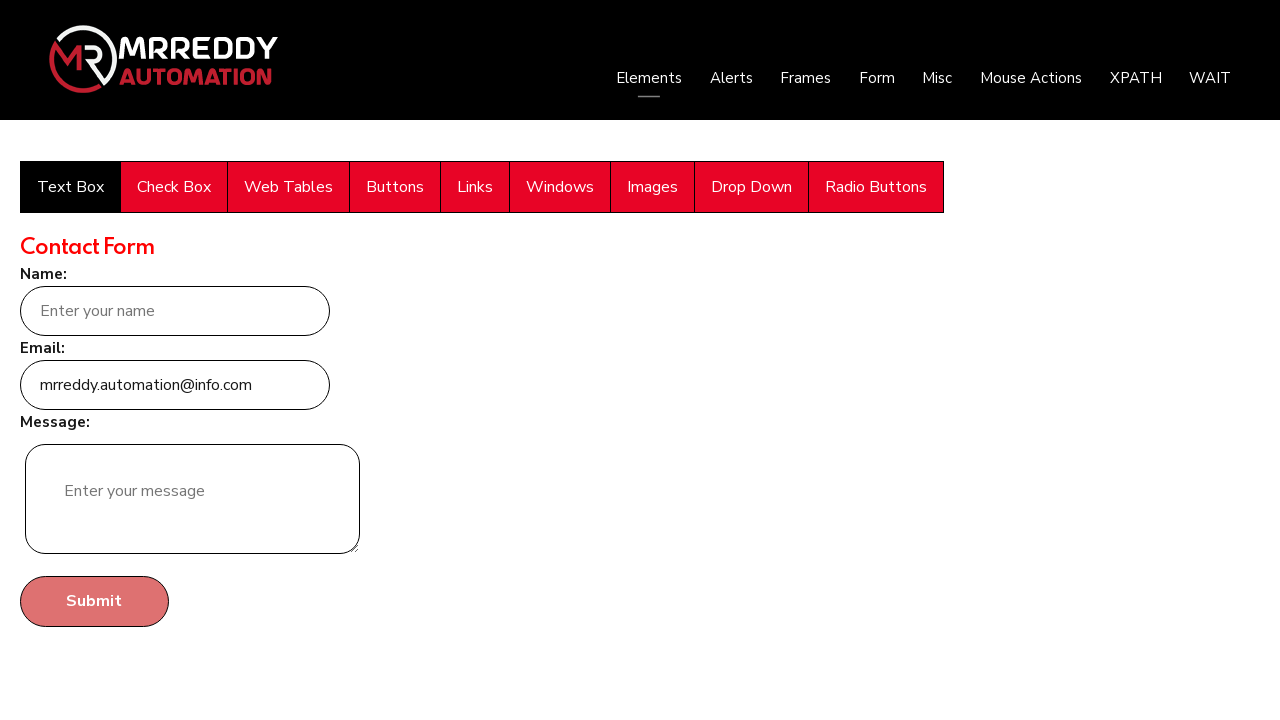

Retrieved current page URL
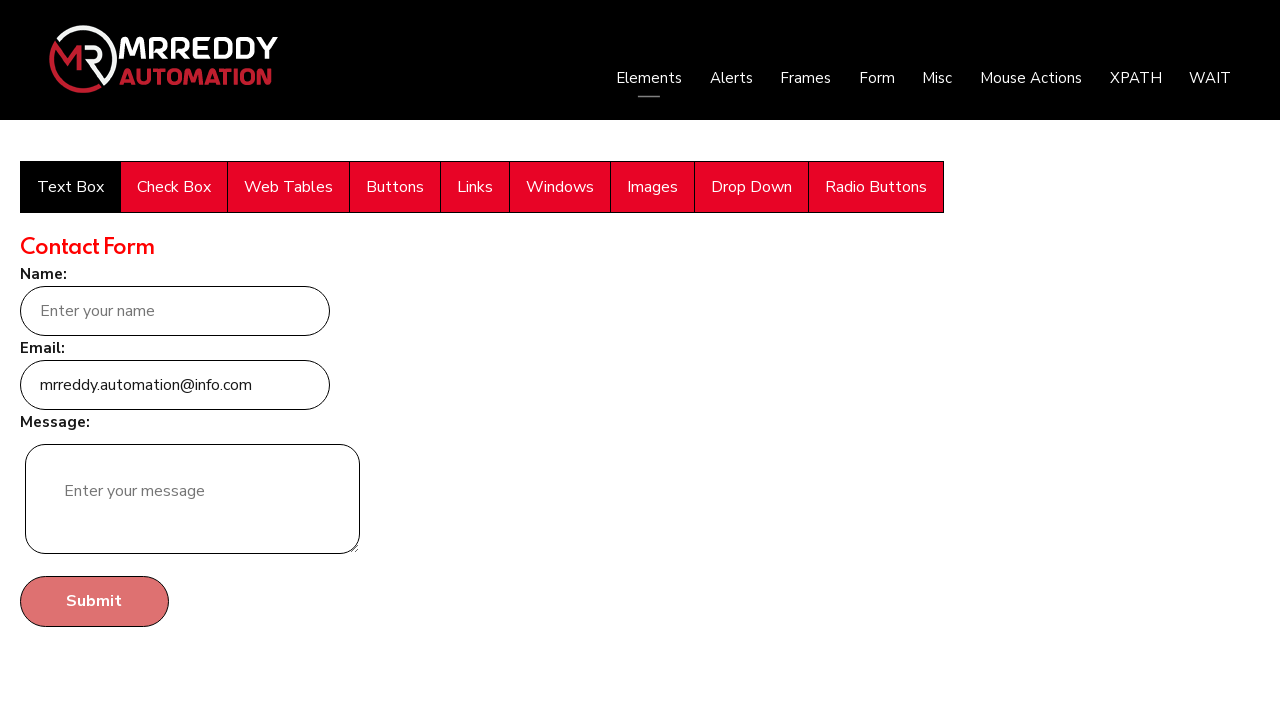

Printed current URL to console
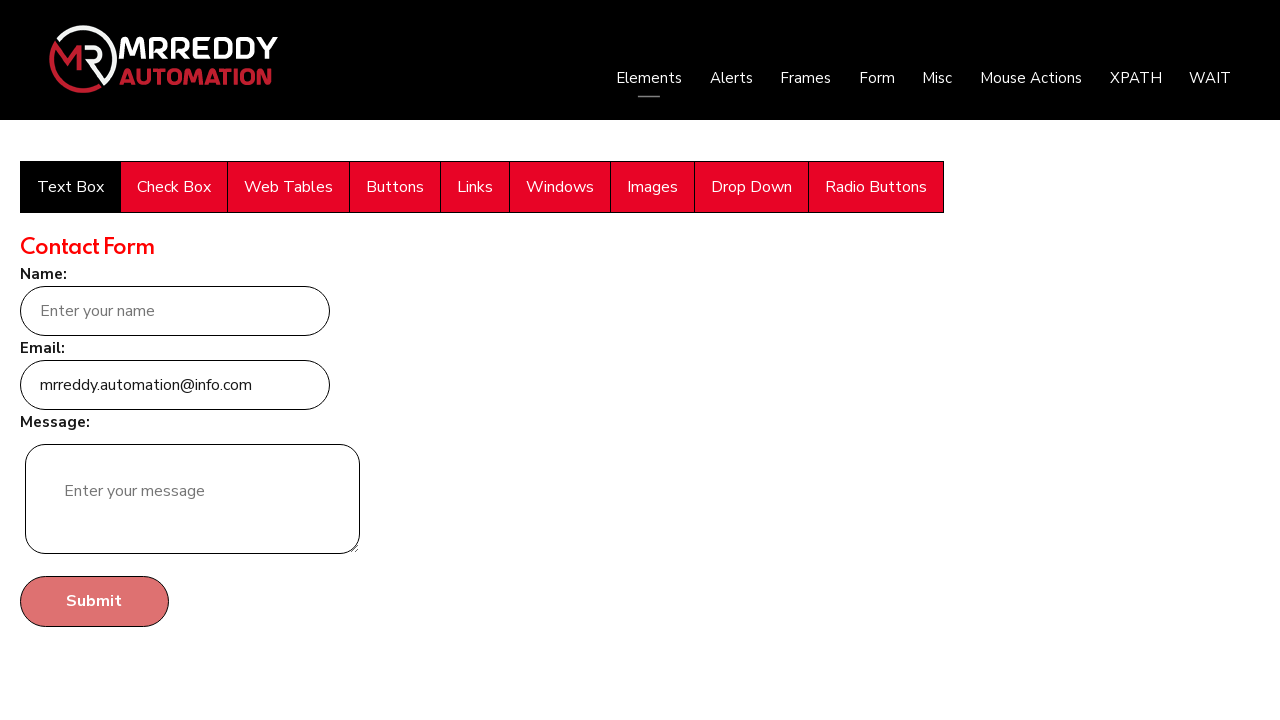

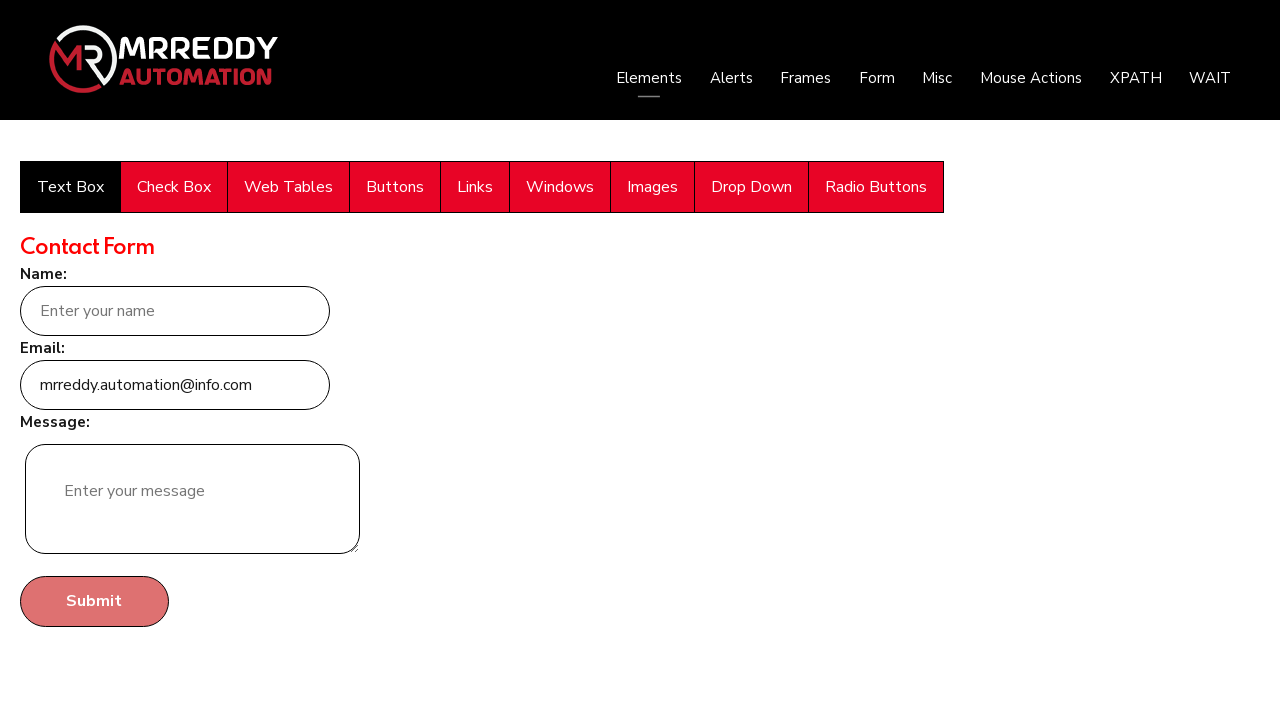